Tests file upload functionality by uploading a file and verifying the uploaded file name is displayed

Starting URL: https://demoqa.com/upload-download

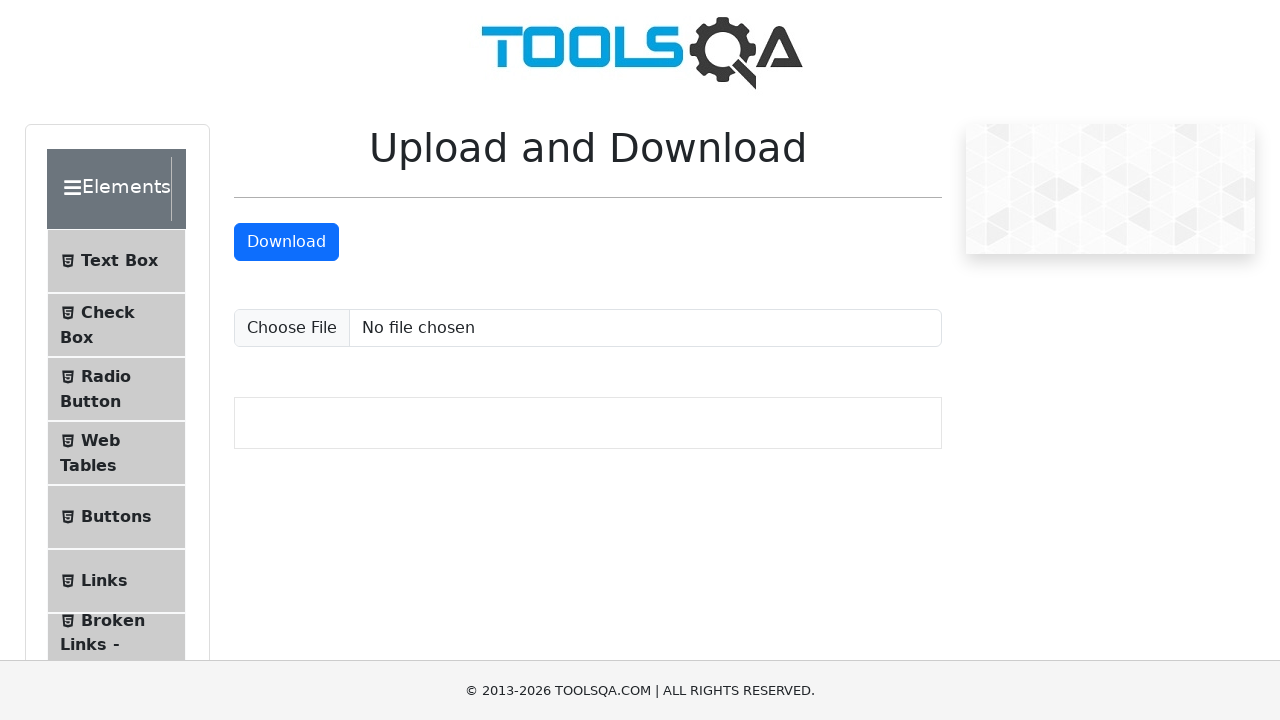

Created temporary test file with JSON data
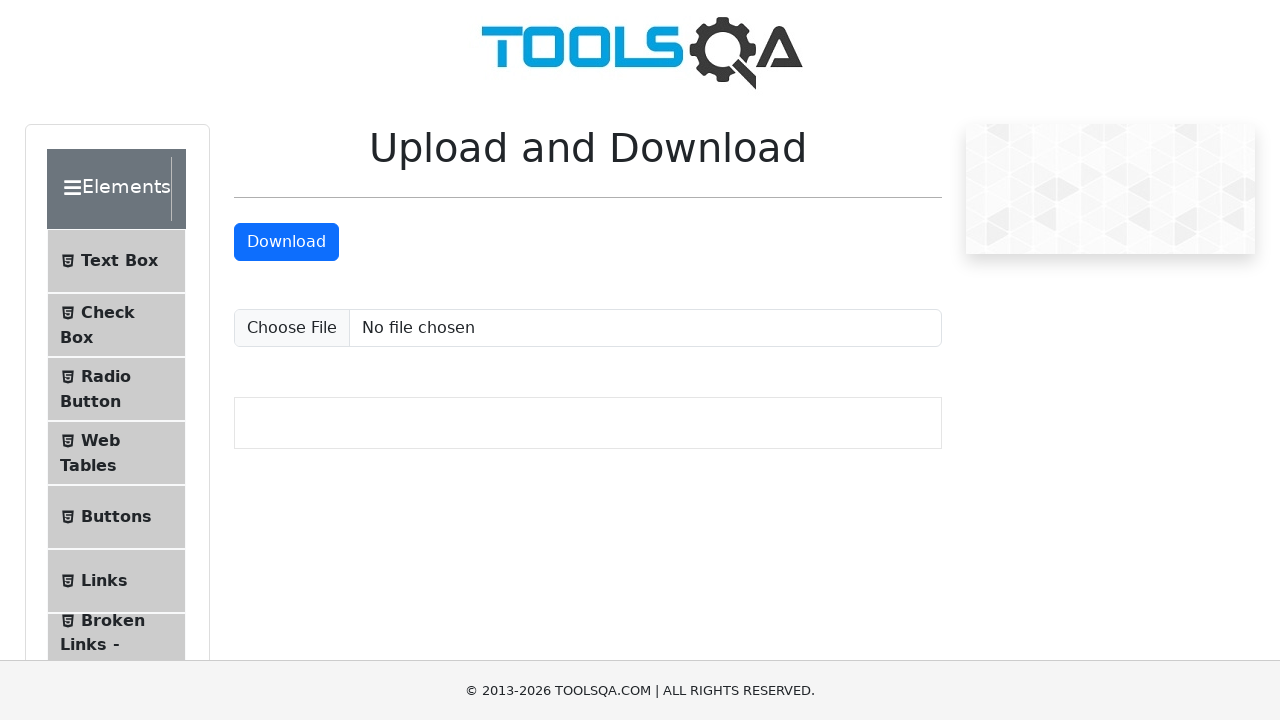

Located the file upload input element
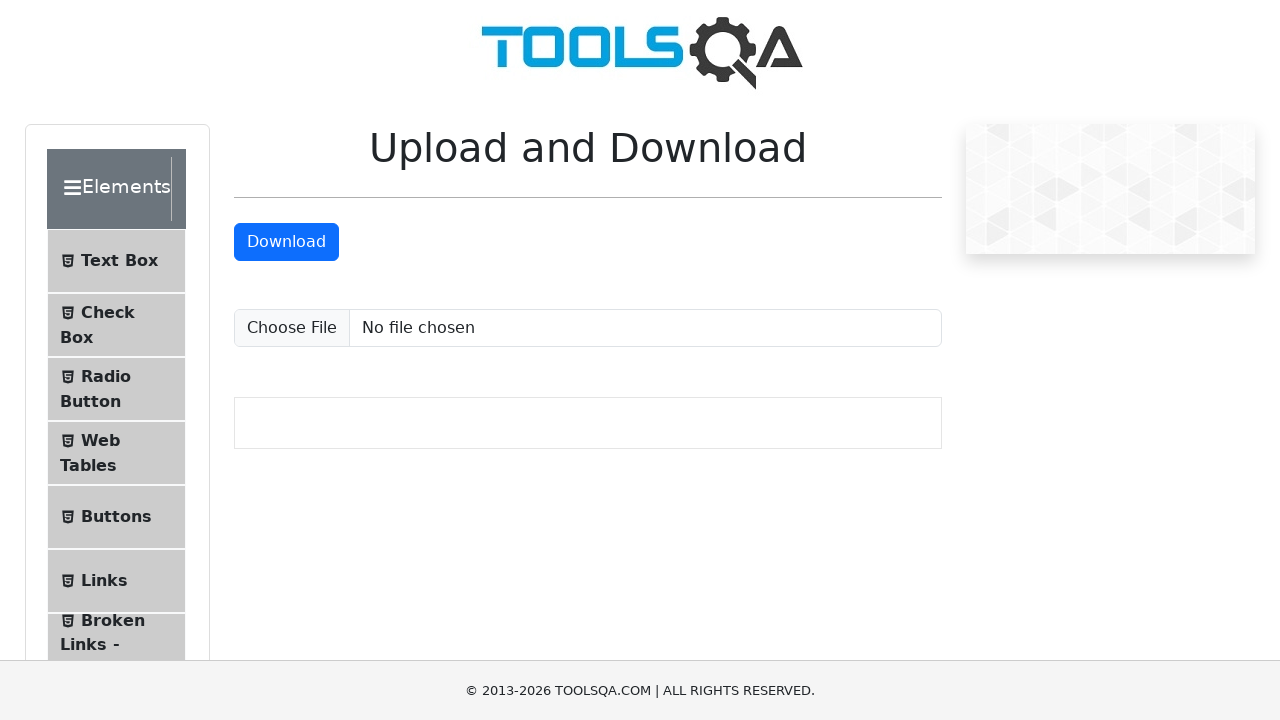

Scrolled upload input into view
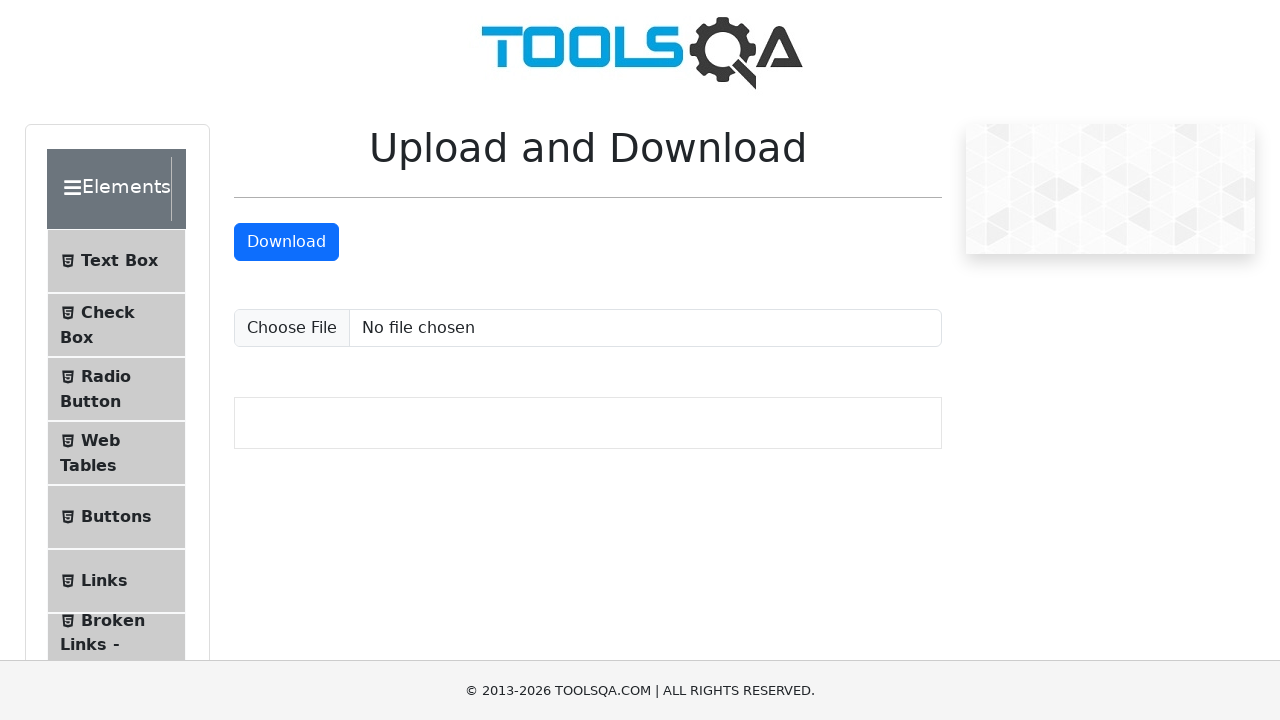

Uploaded file: tmp96wjhsjc.json
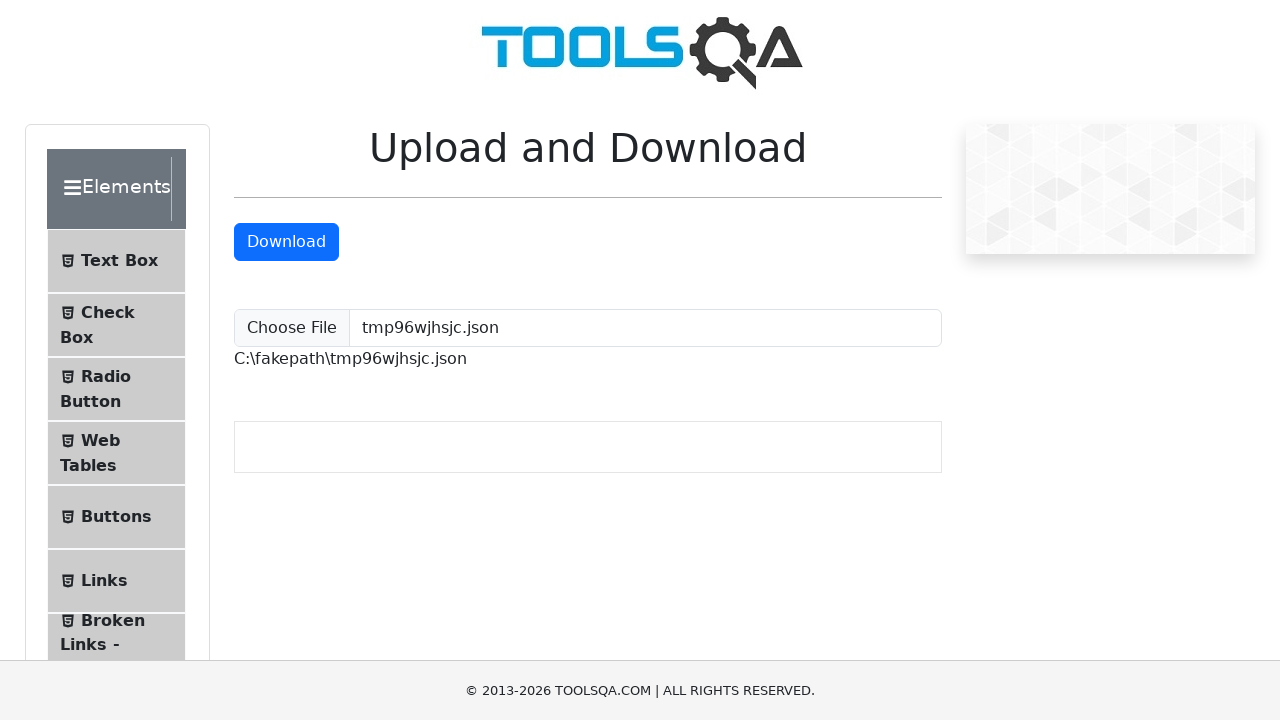

Verified uploaded file name 'tmp96wjhsjc.json' is displayed
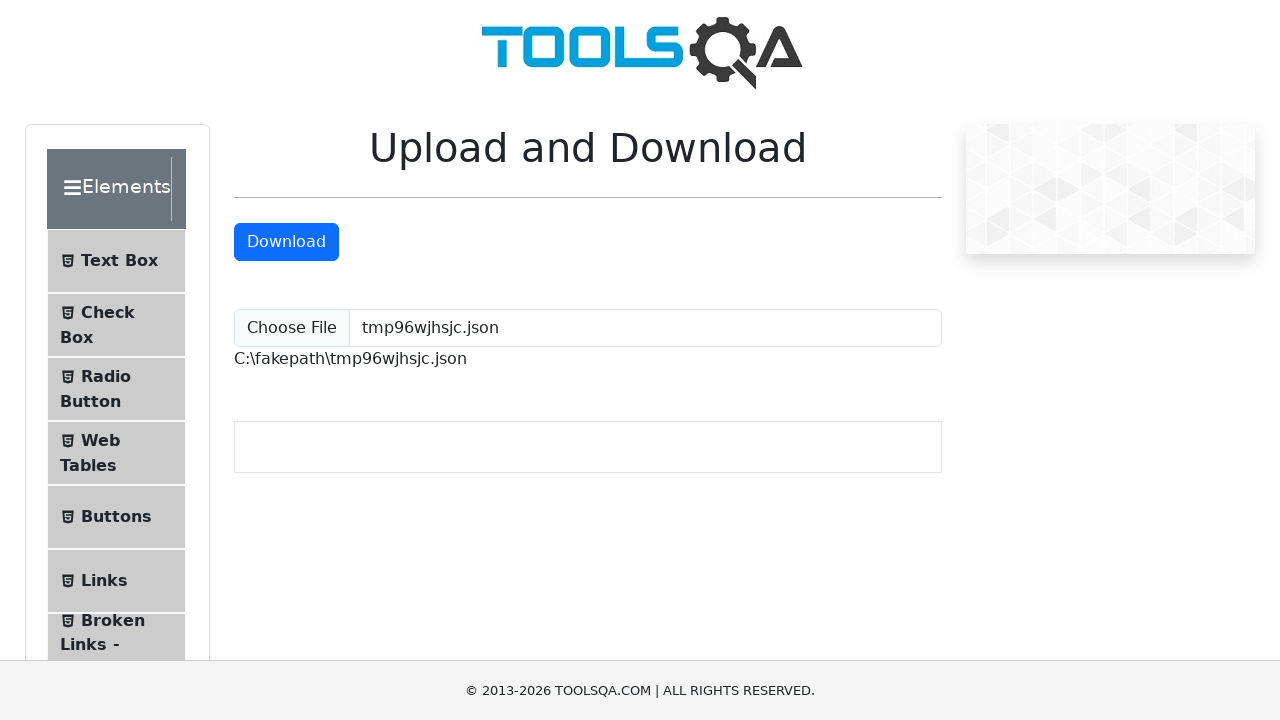

Cleaned up temporary test file
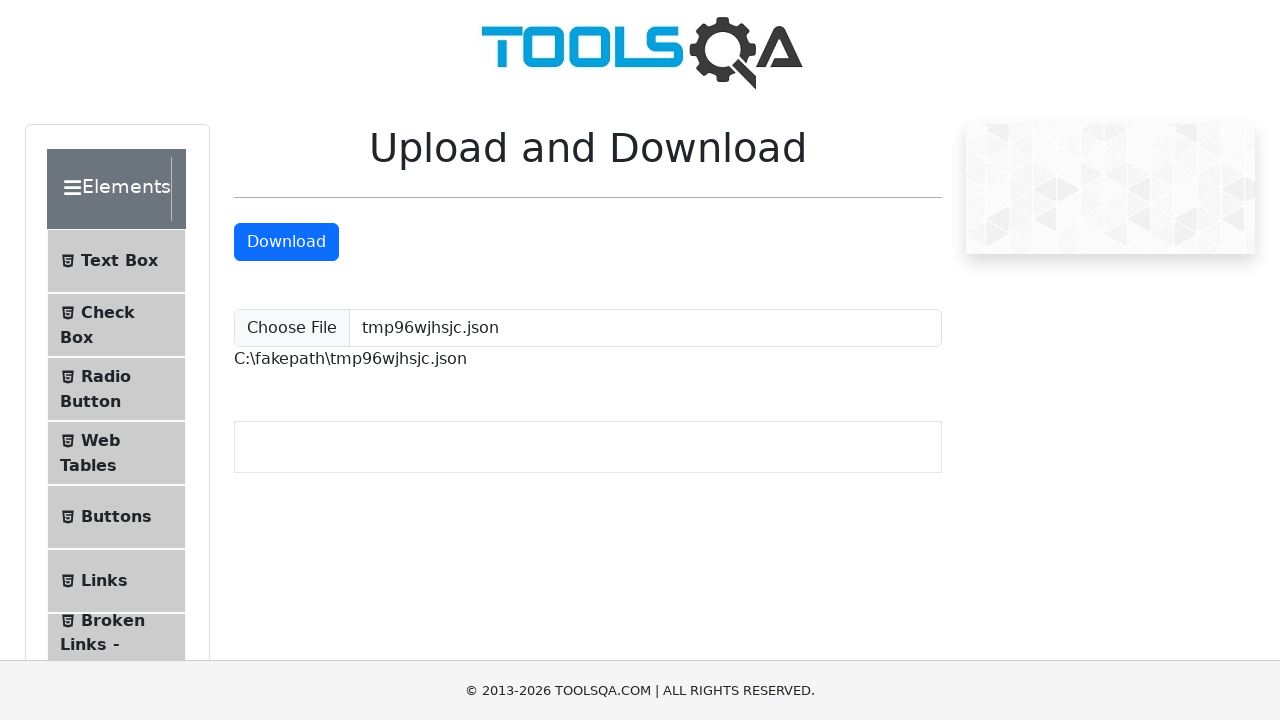

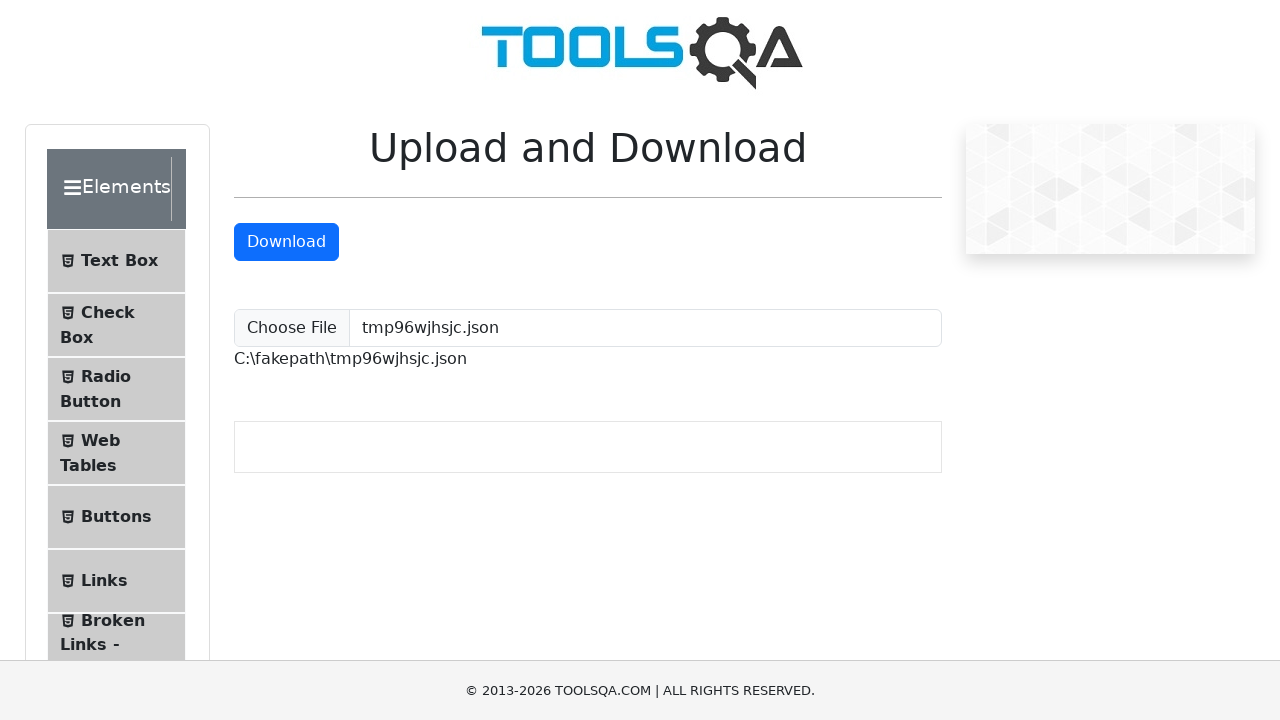